Navigates to Atlassian and Autodesk German websites, scrolling to the bottom of each page to verify content loads properly.

Starting URL: https://www.atlassian.com/de

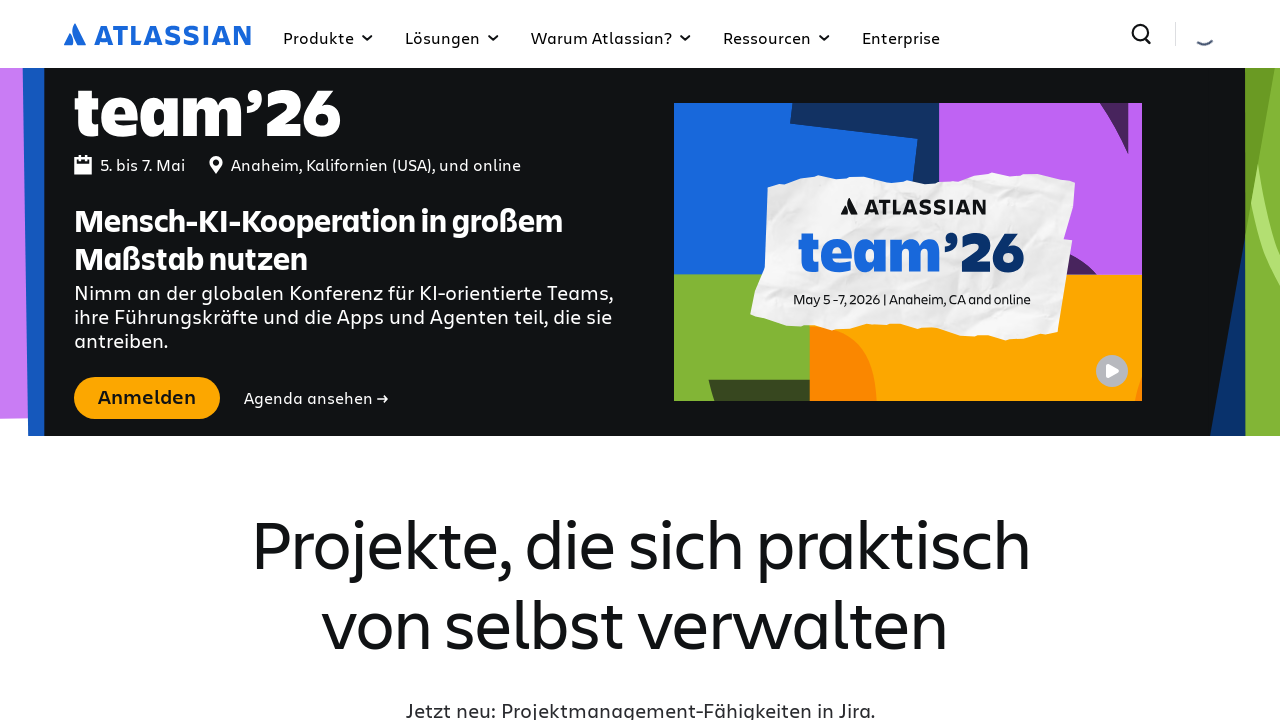

Atlassian German page DOM content loaded
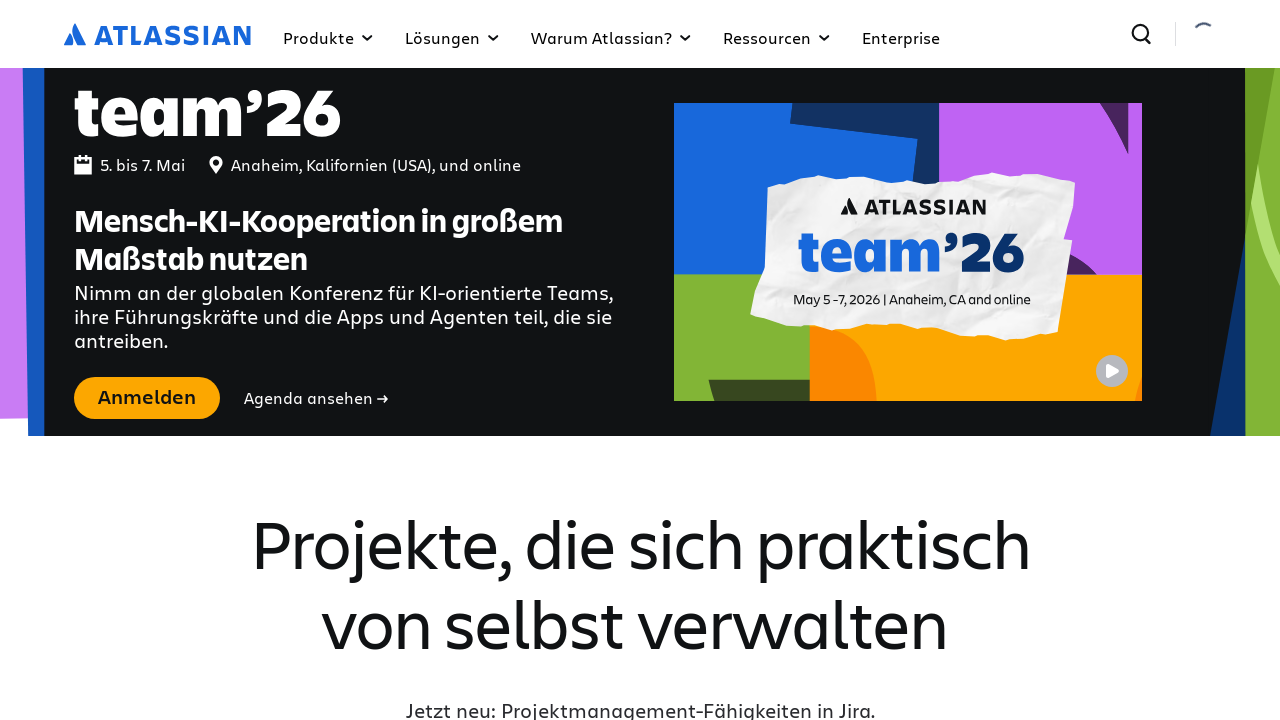

Scrolled to bottom of Atlassian German page
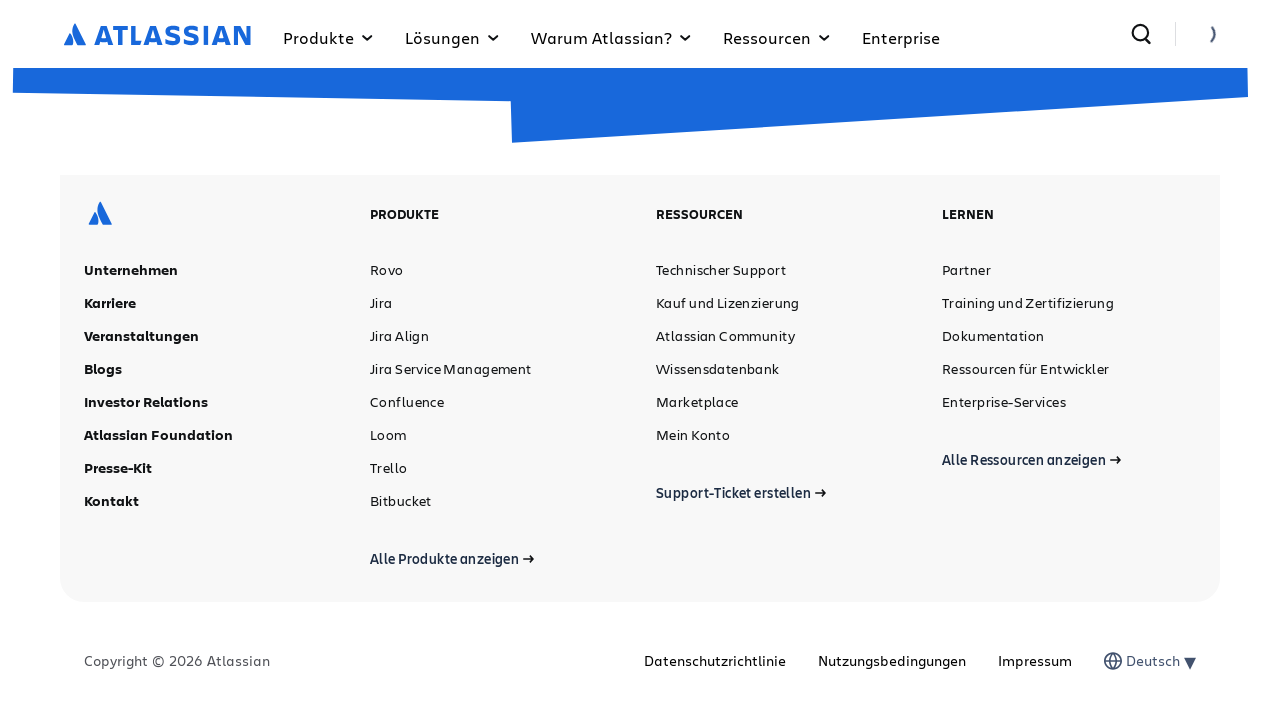

Waited 2 seconds for lazy-loaded content on Atlassian page
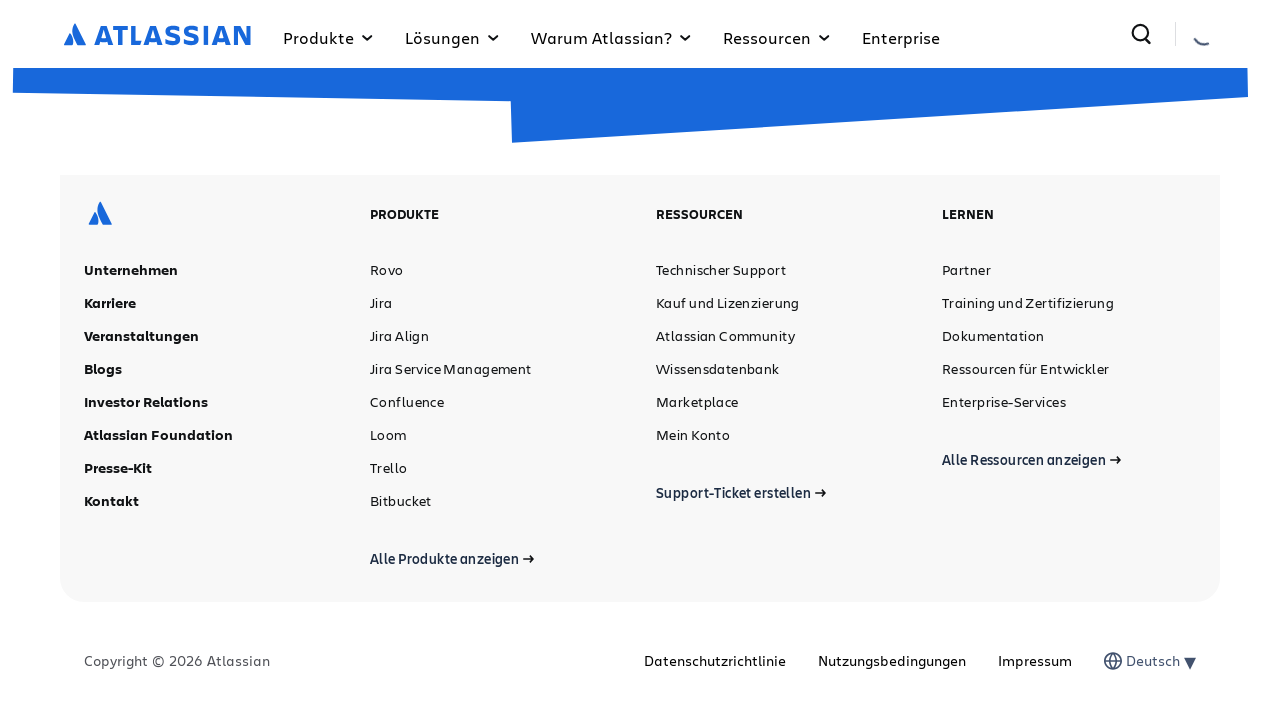

Navigated to Autodesk German website
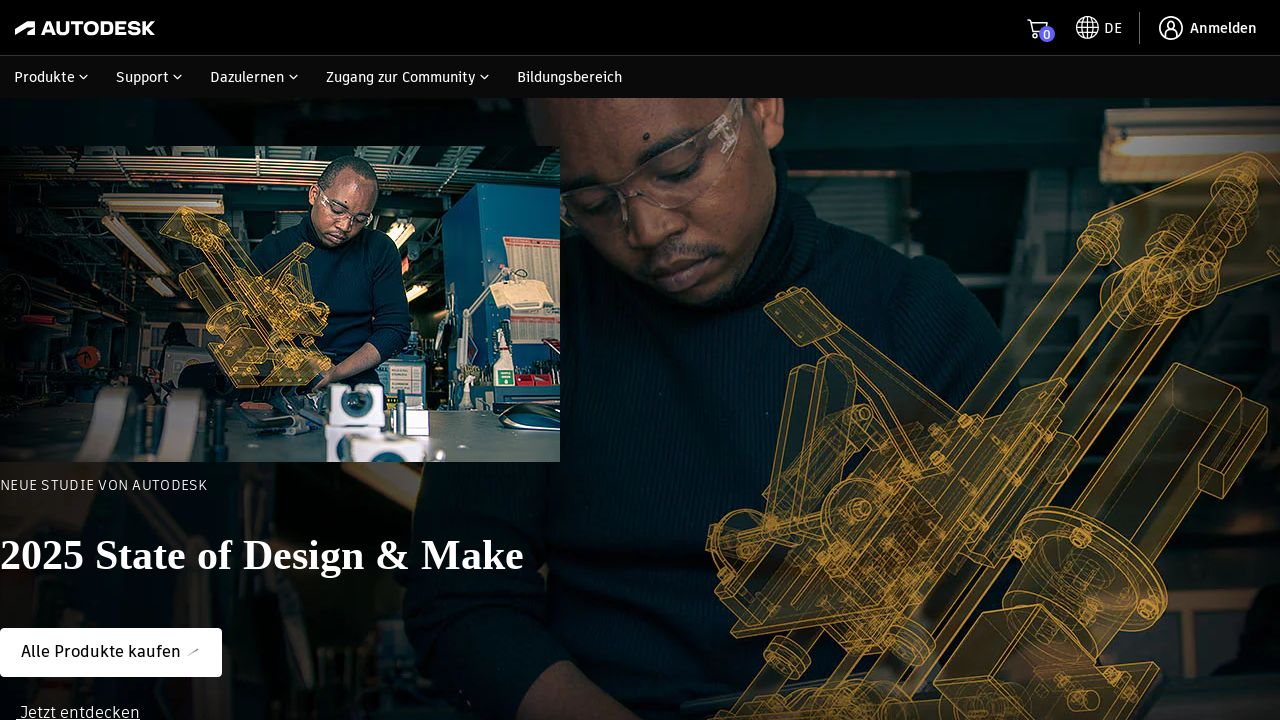

Autodesk German page DOM content loaded
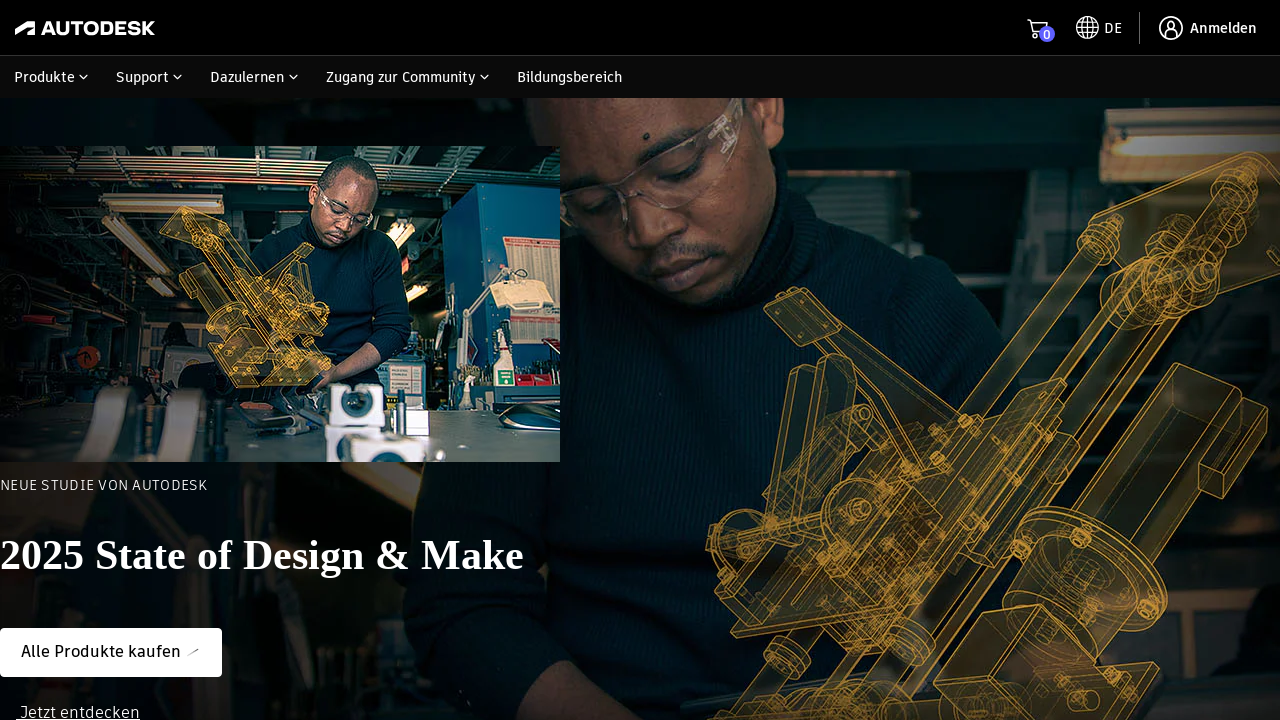

Scrolled to bottom of Autodesk German page
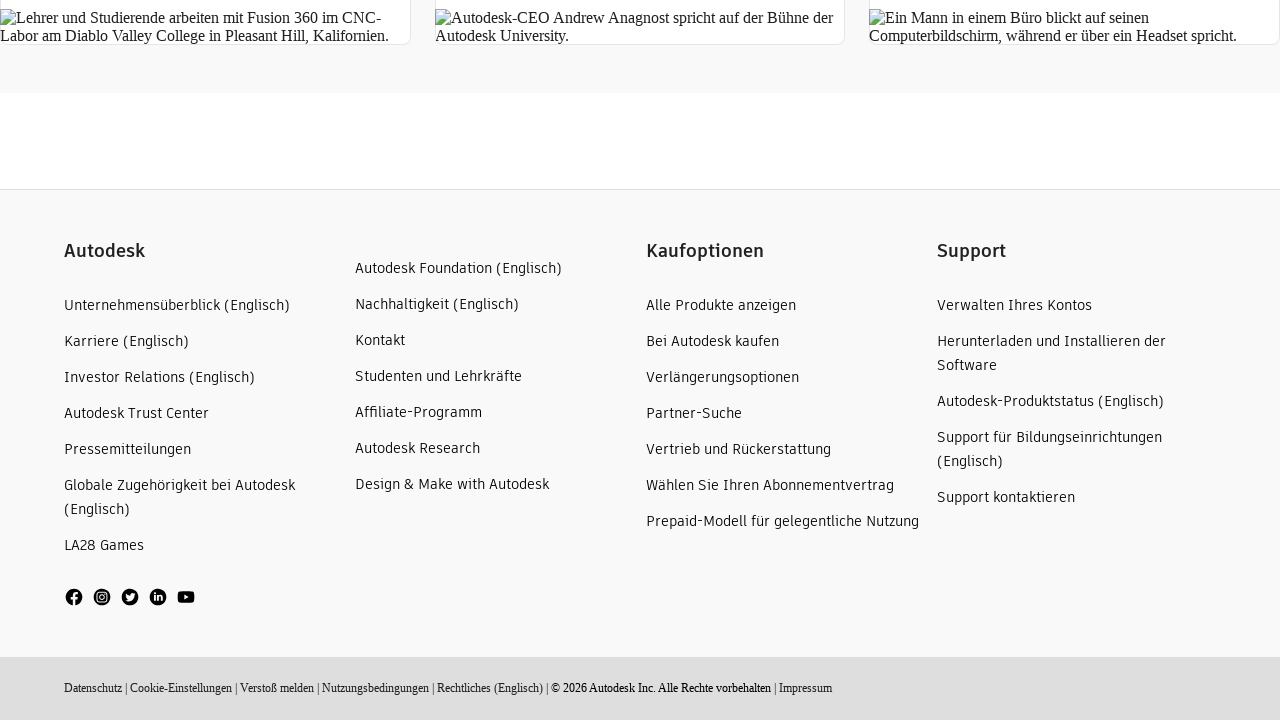

Waited 2 seconds for lazy-loaded content on Autodesk page
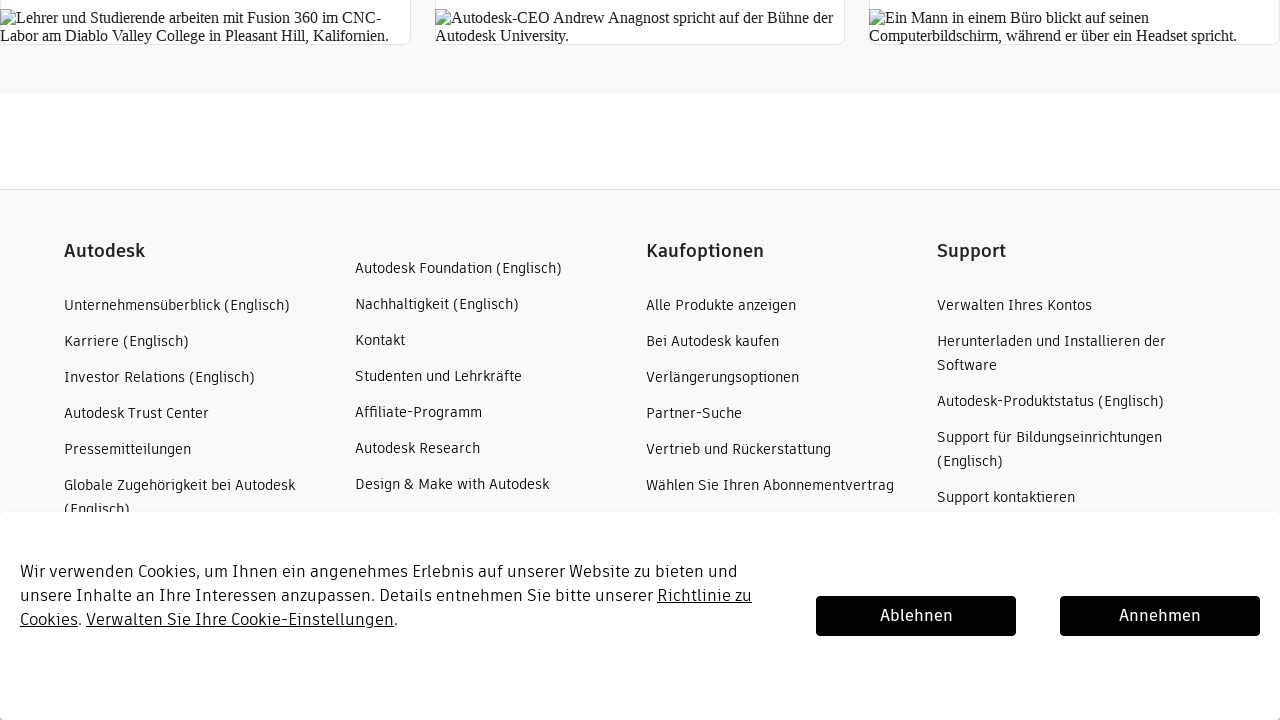

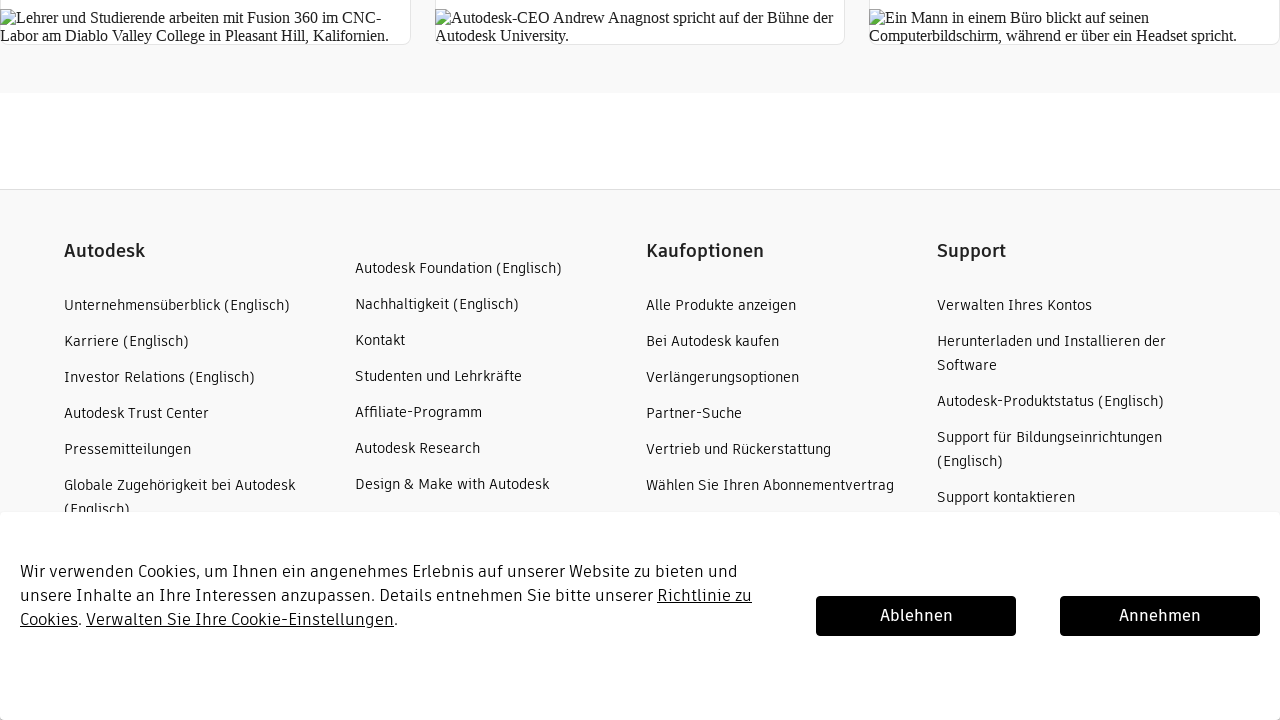